Tests hover functionality on Dell's website by hovering over the sign-in label element, which typically triggers a dropdown menu to appear.

Starting URL: https://www.dell.com/en-us

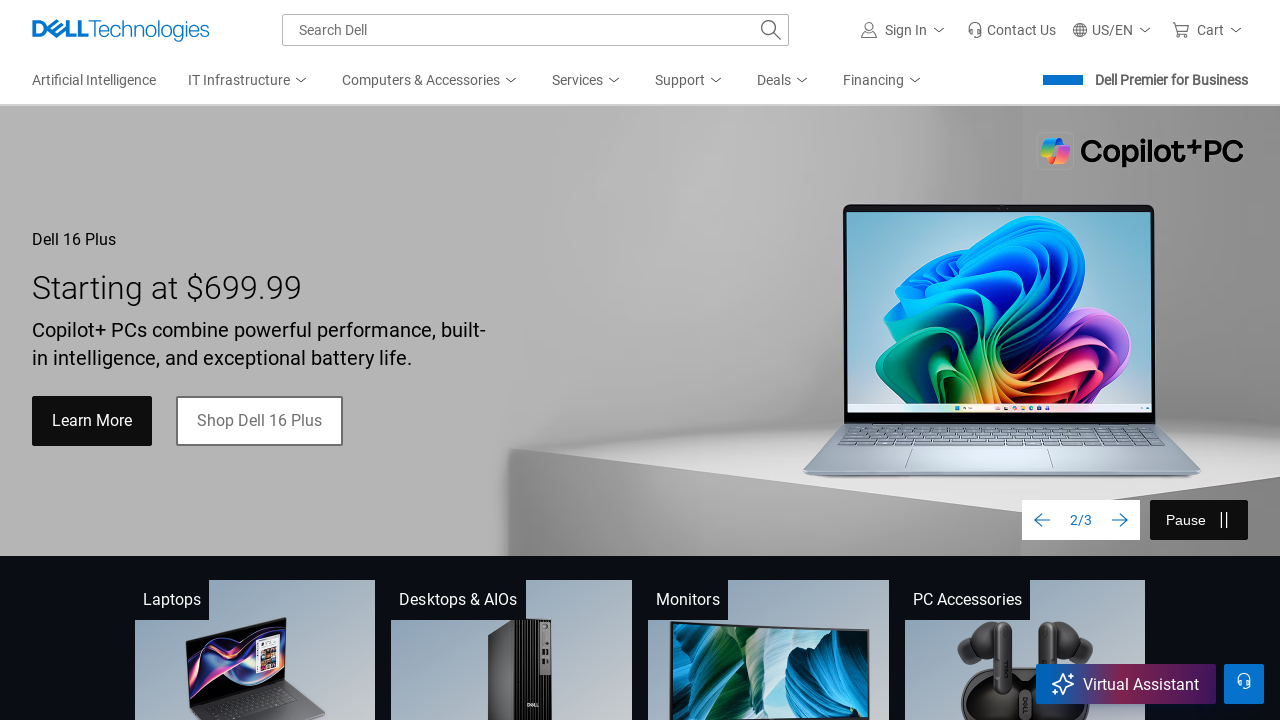

Waited for sign-in label element to be visible
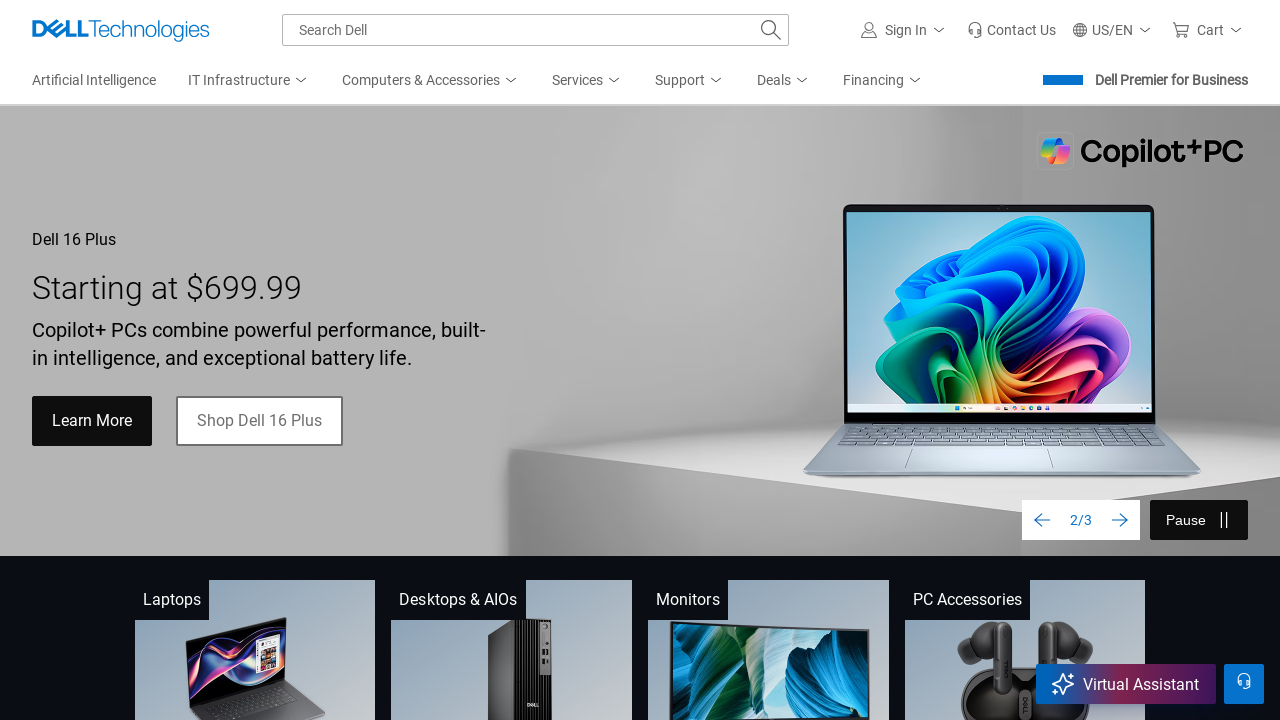

Hovered over sign-in label element to trigger dropdown menu at (906, 30) on #um-si-label
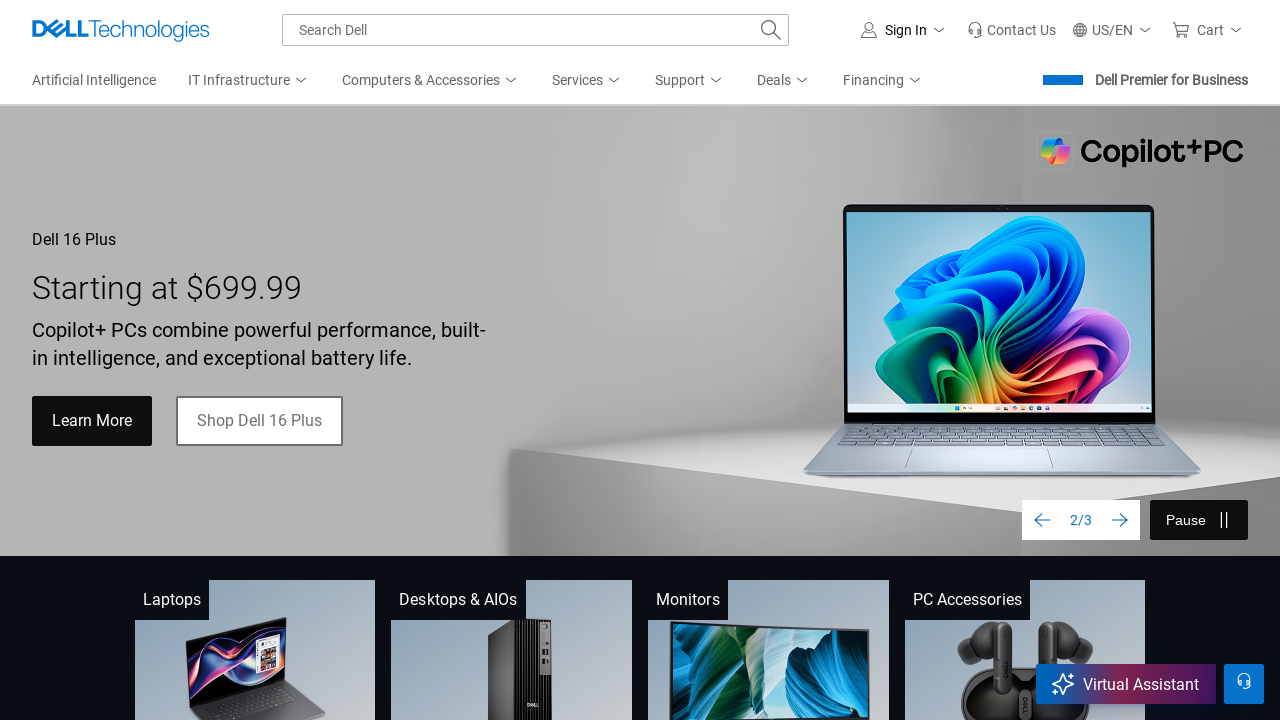

Waited 1 second to observe hover effect
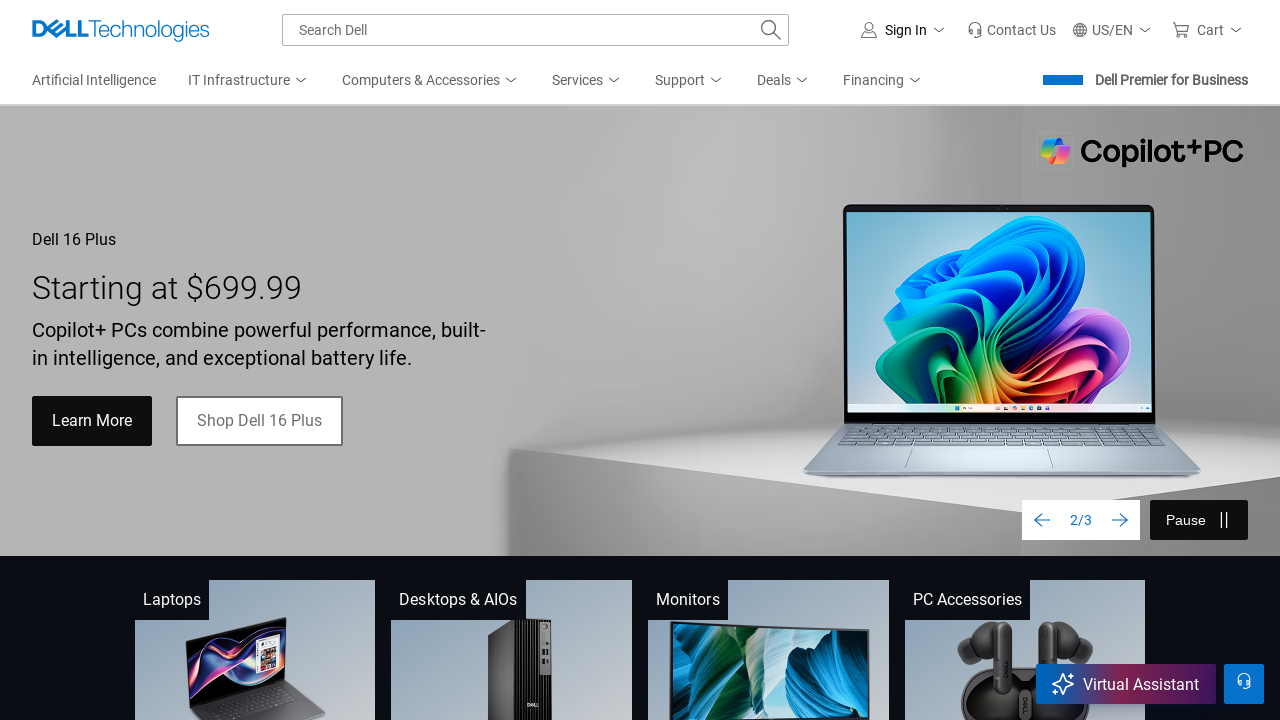

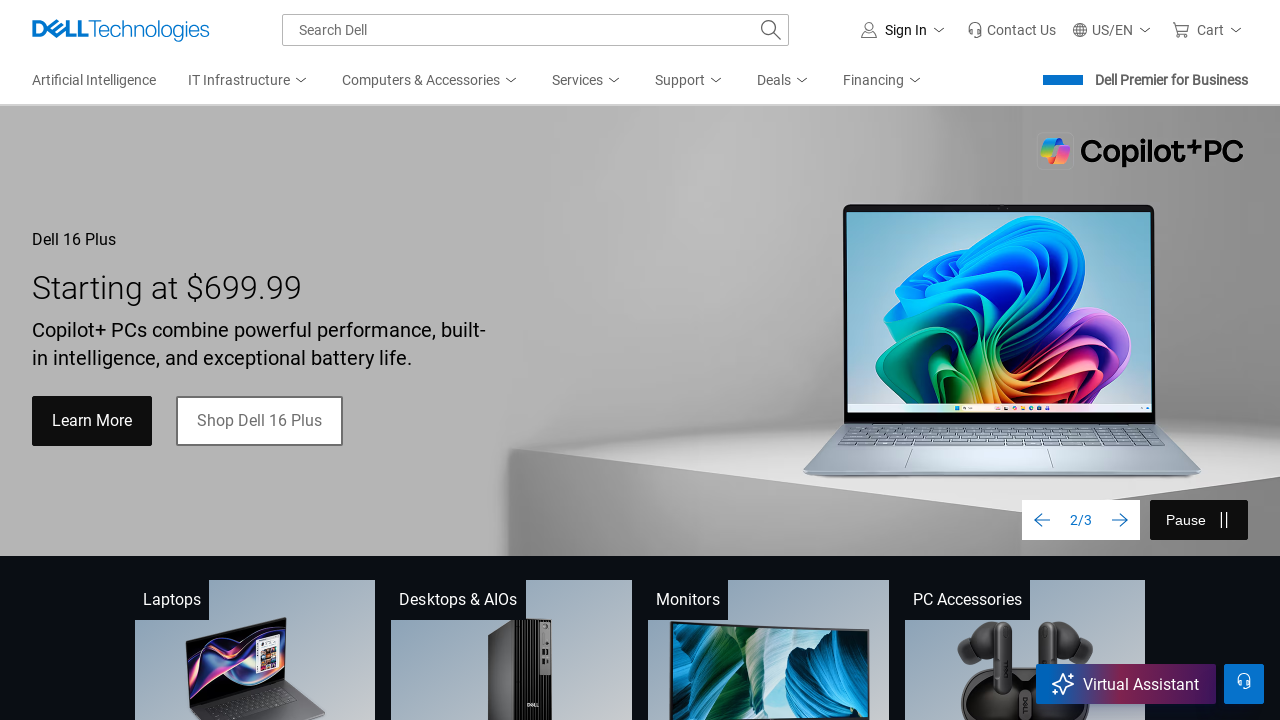